Tests user registration functionality by filling in username, password, and confirm password fields, then submitting the registration form

Starting URL: https://crio-qkart-frontend-qa.vercel.app/register

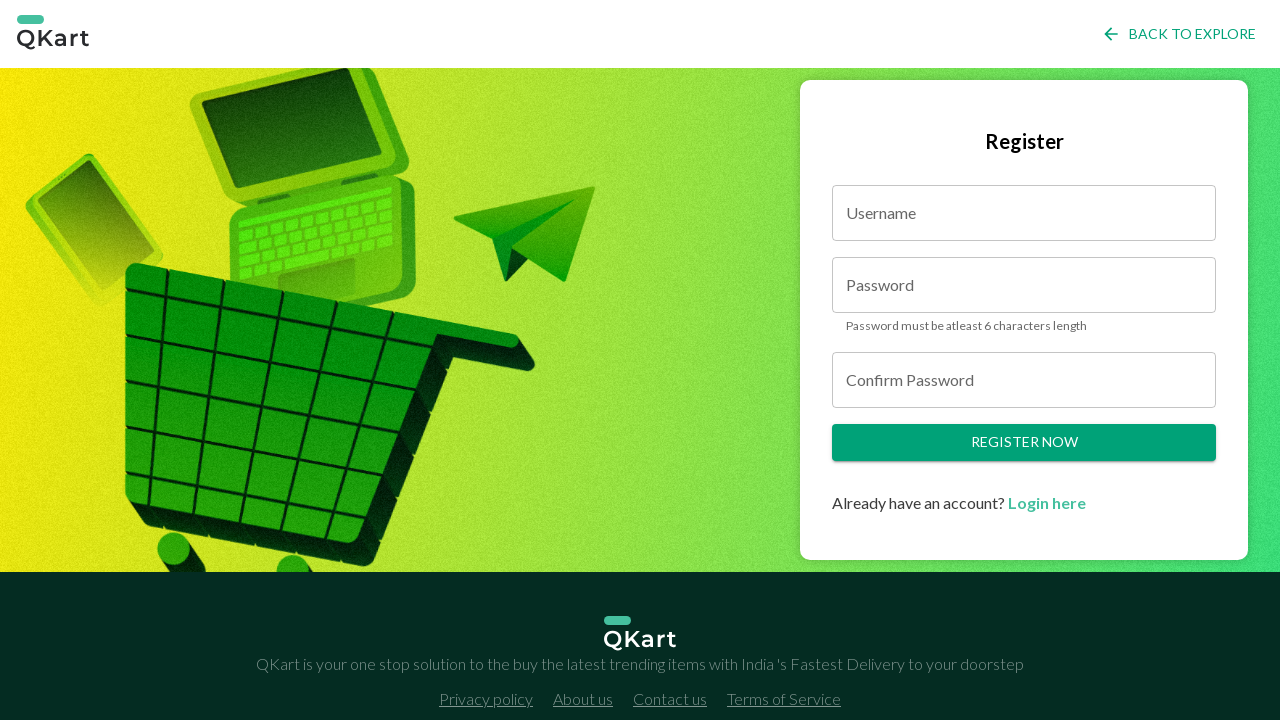

Clicked username field at (1024, 213) on #username
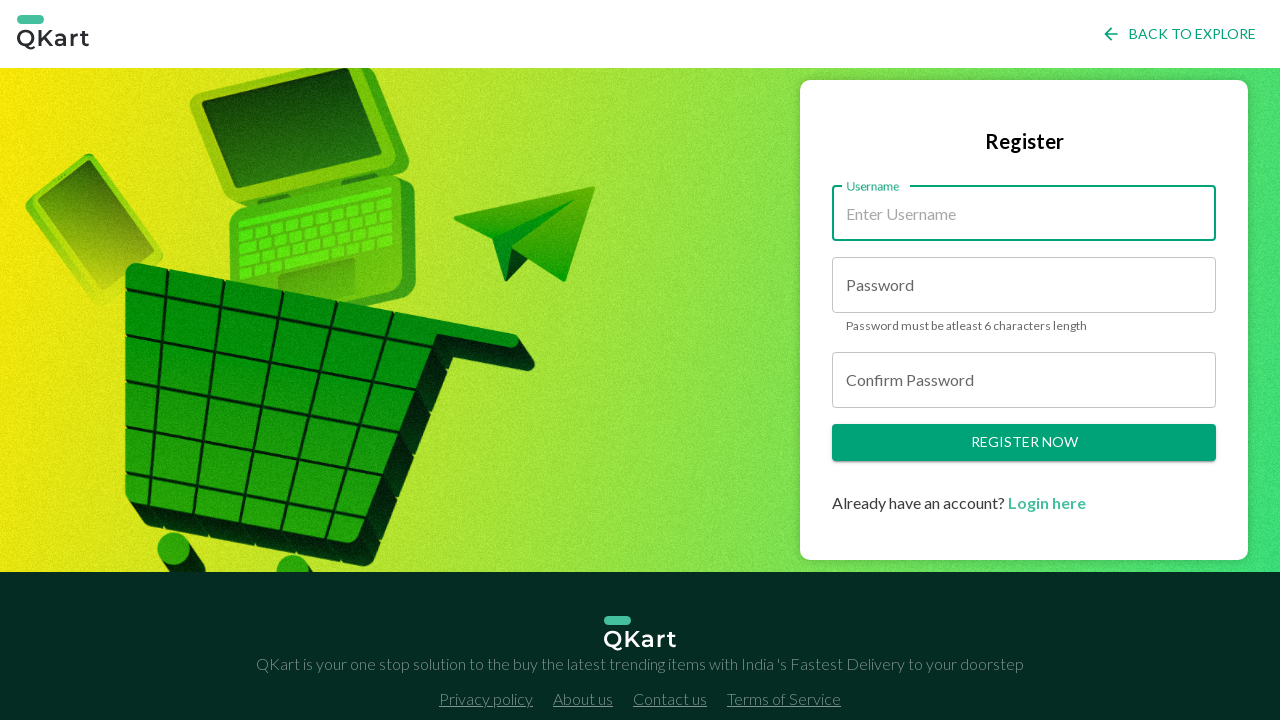

Selected all text in username field on #username
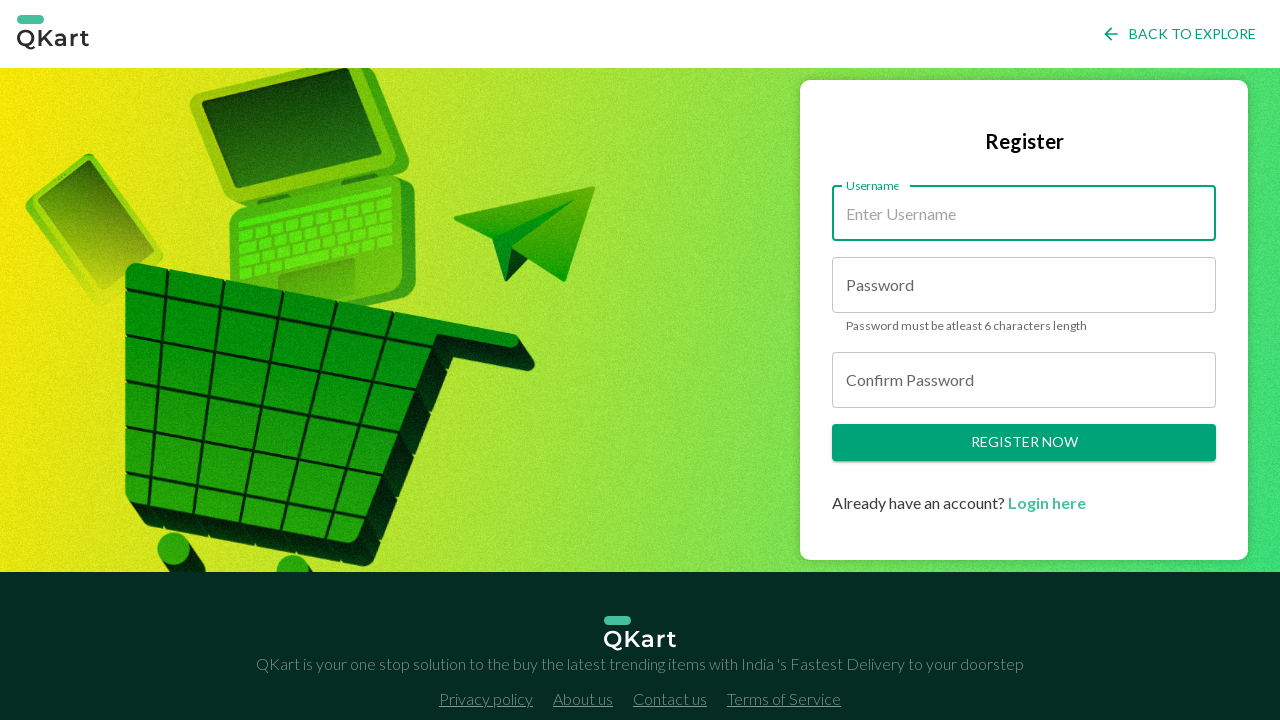

Cleared username field on #username
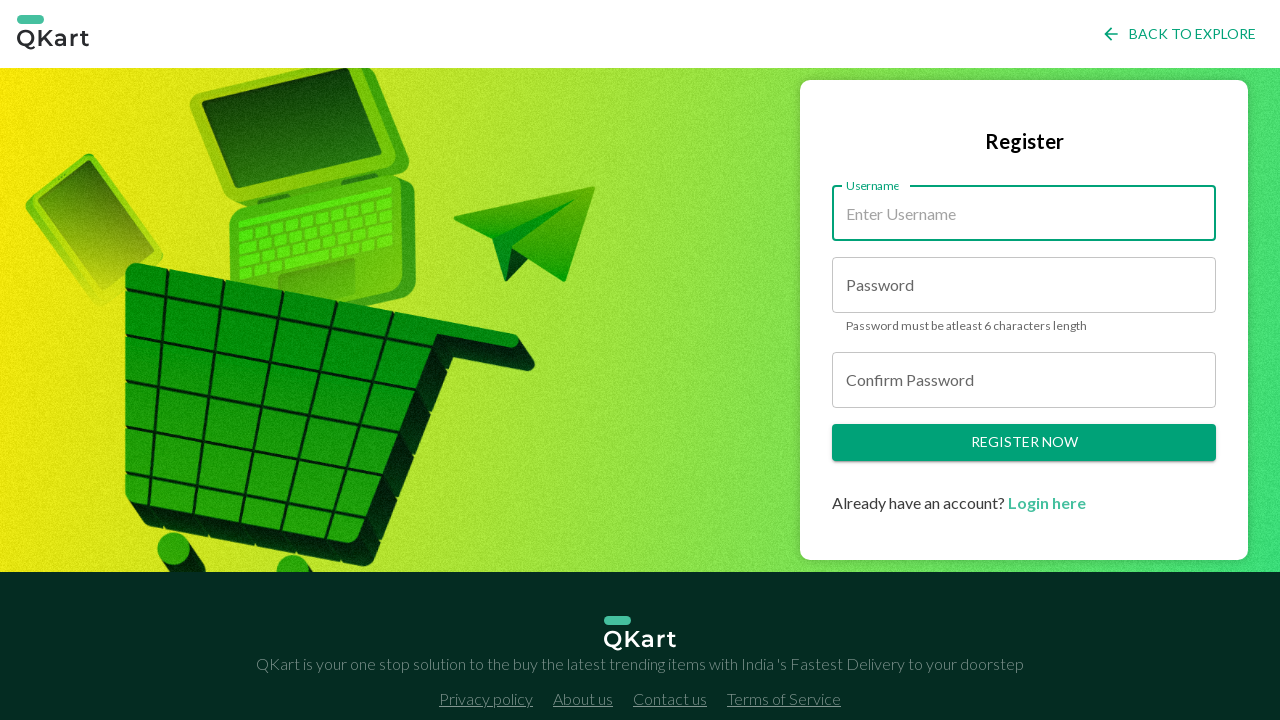

Filled username field with 'testuser_1772011967820' on #username
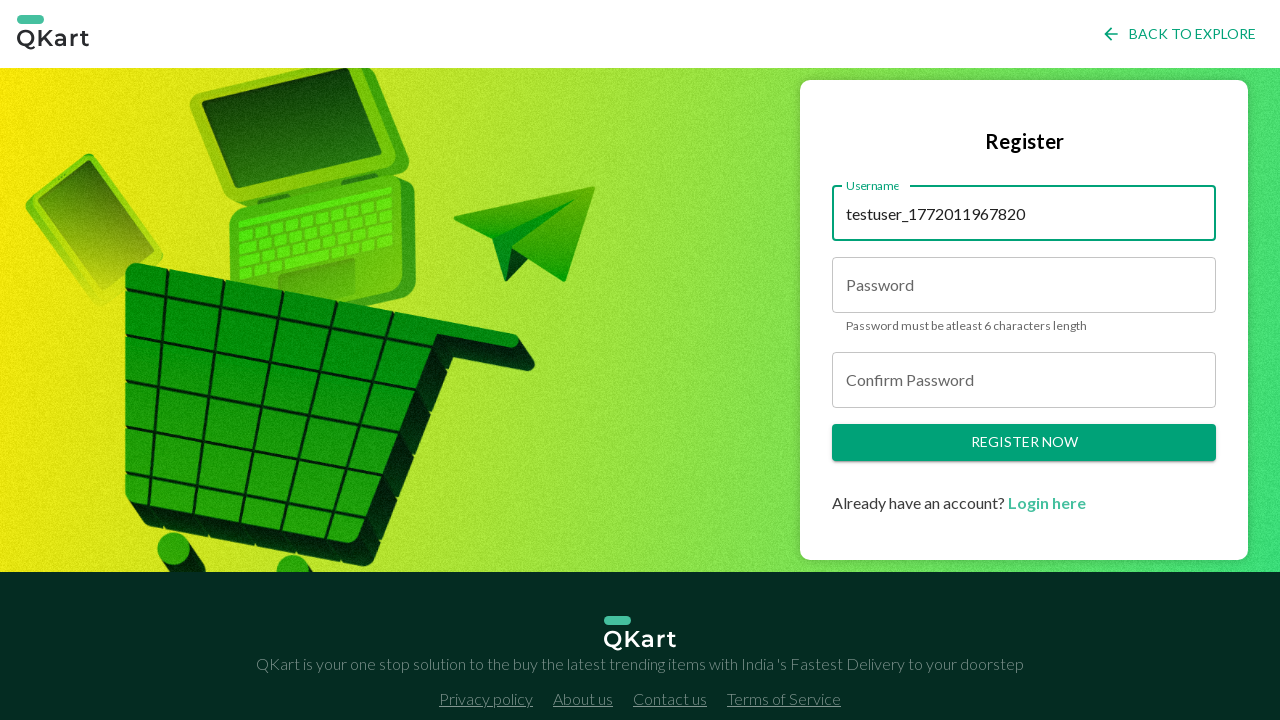

Clicked password field at (1024, 285) on #password
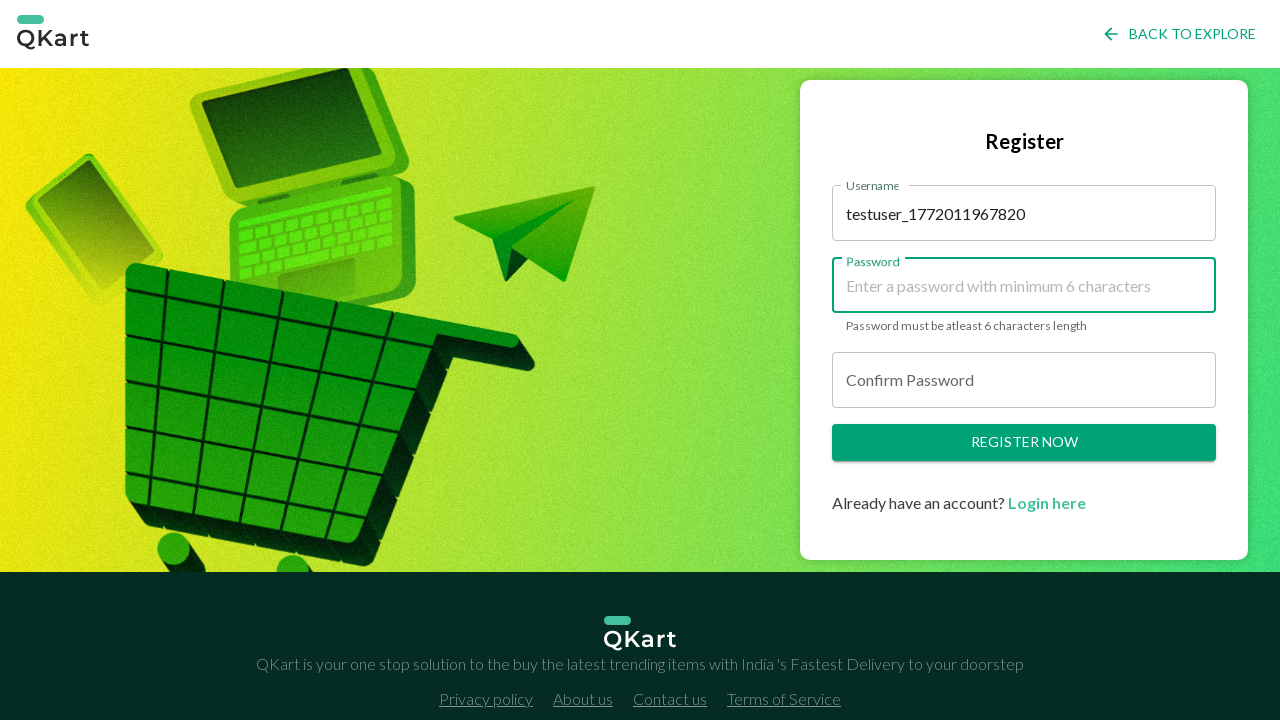

Selected all text in password field on #password
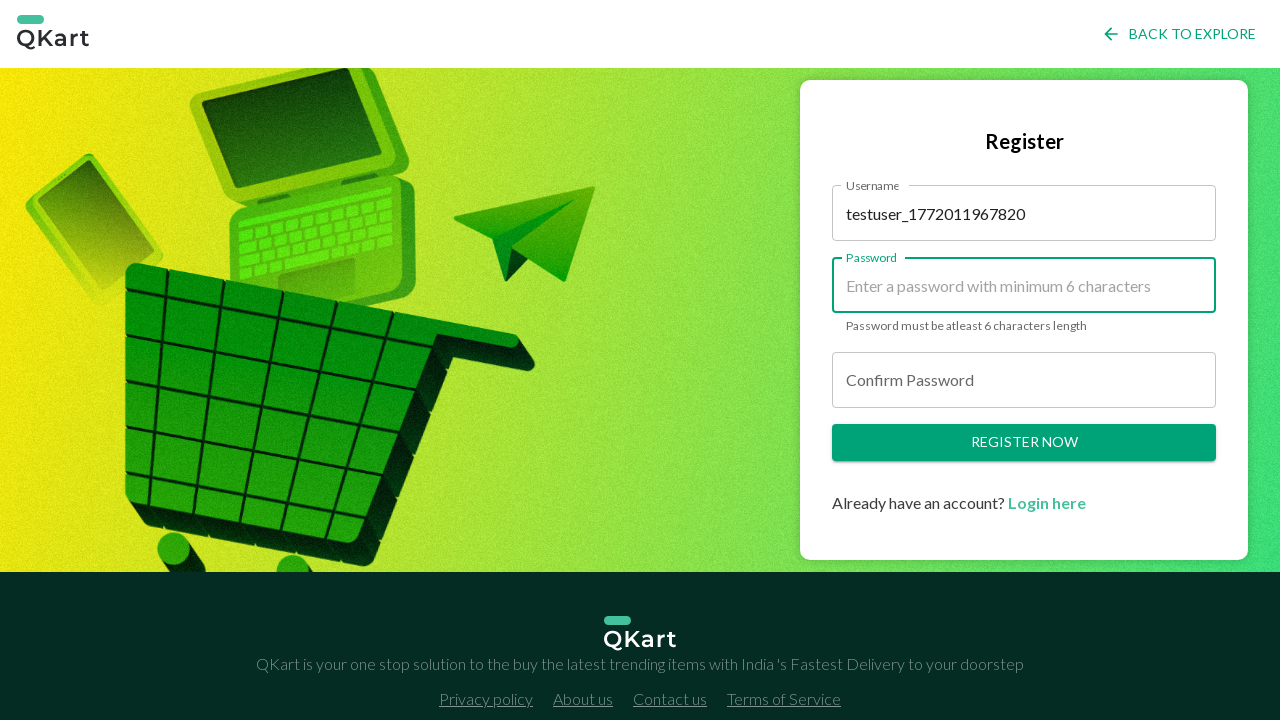

Cleared password field on #password
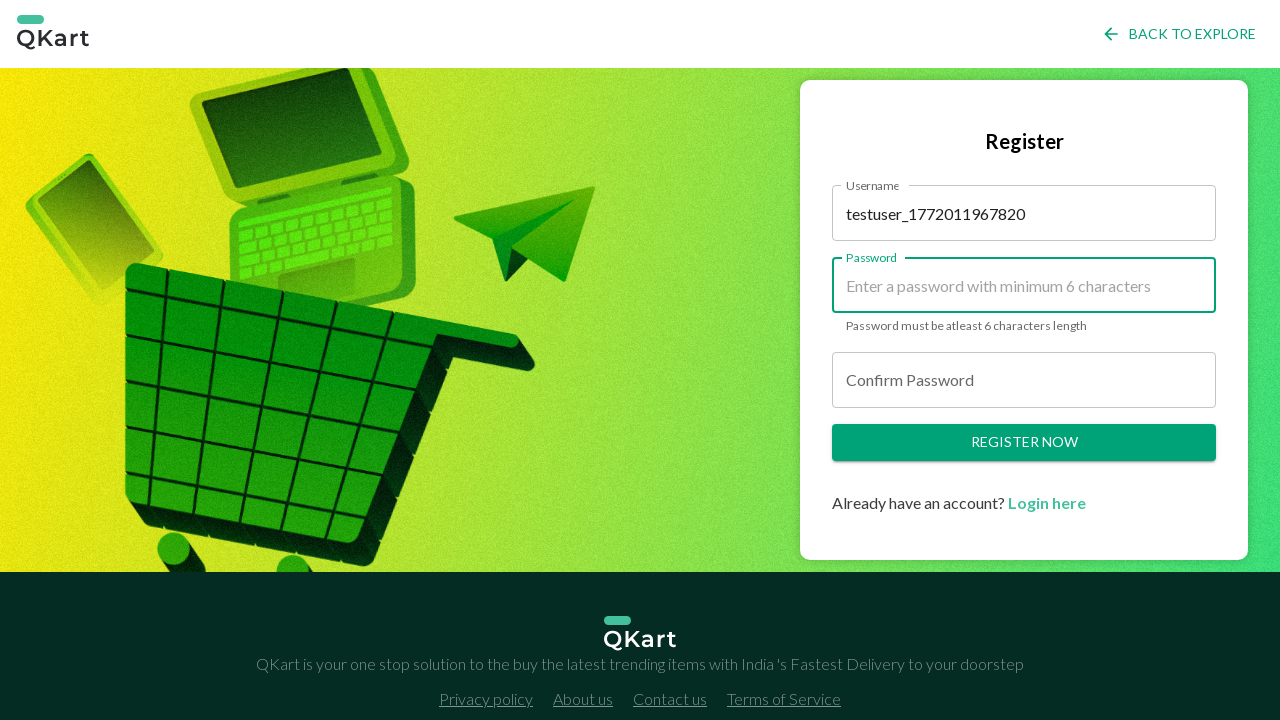

Filled password field with secure password on #password
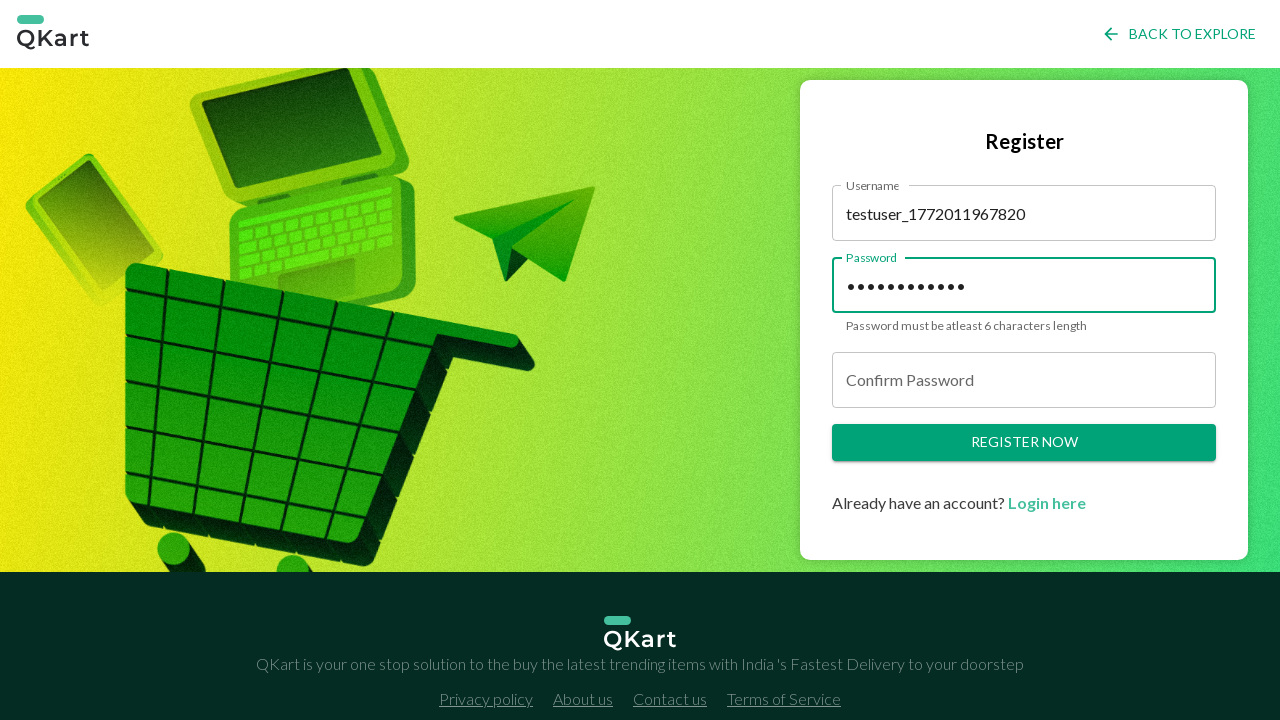

Clicked confirm password field at (1024, 380) on #confirmPassword
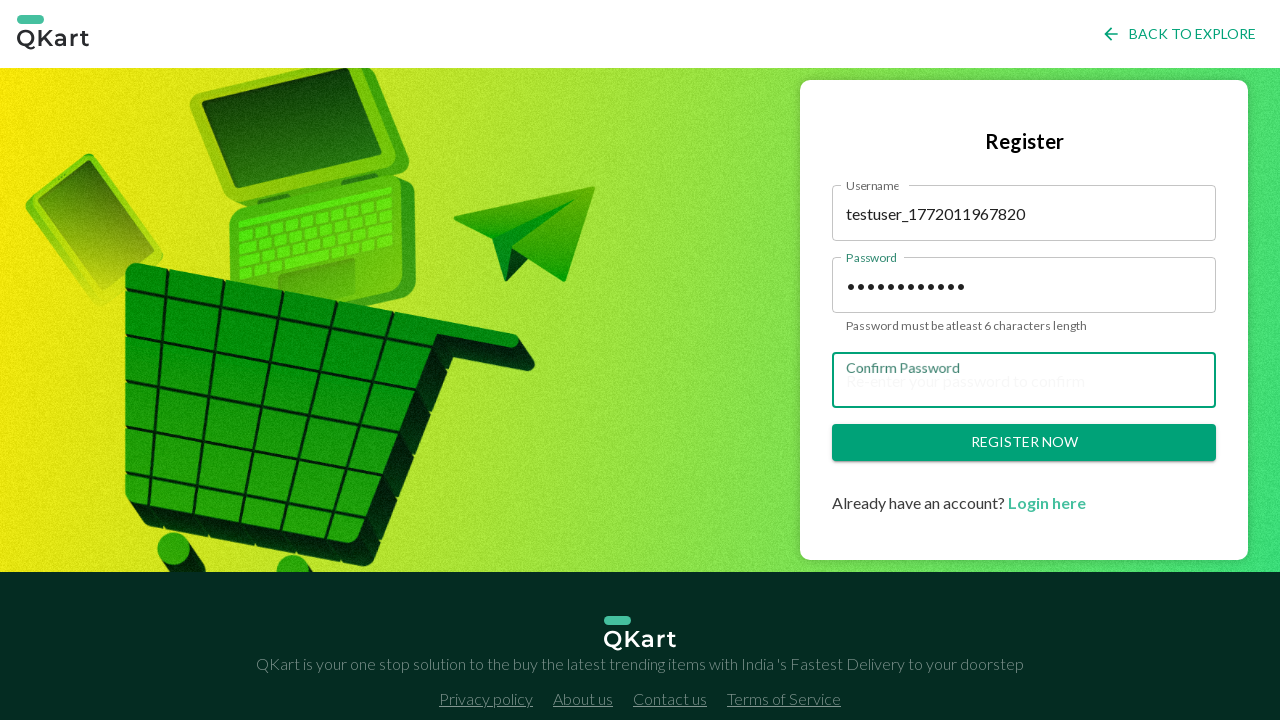

Selected all text in confirm password field on #confirmPassword
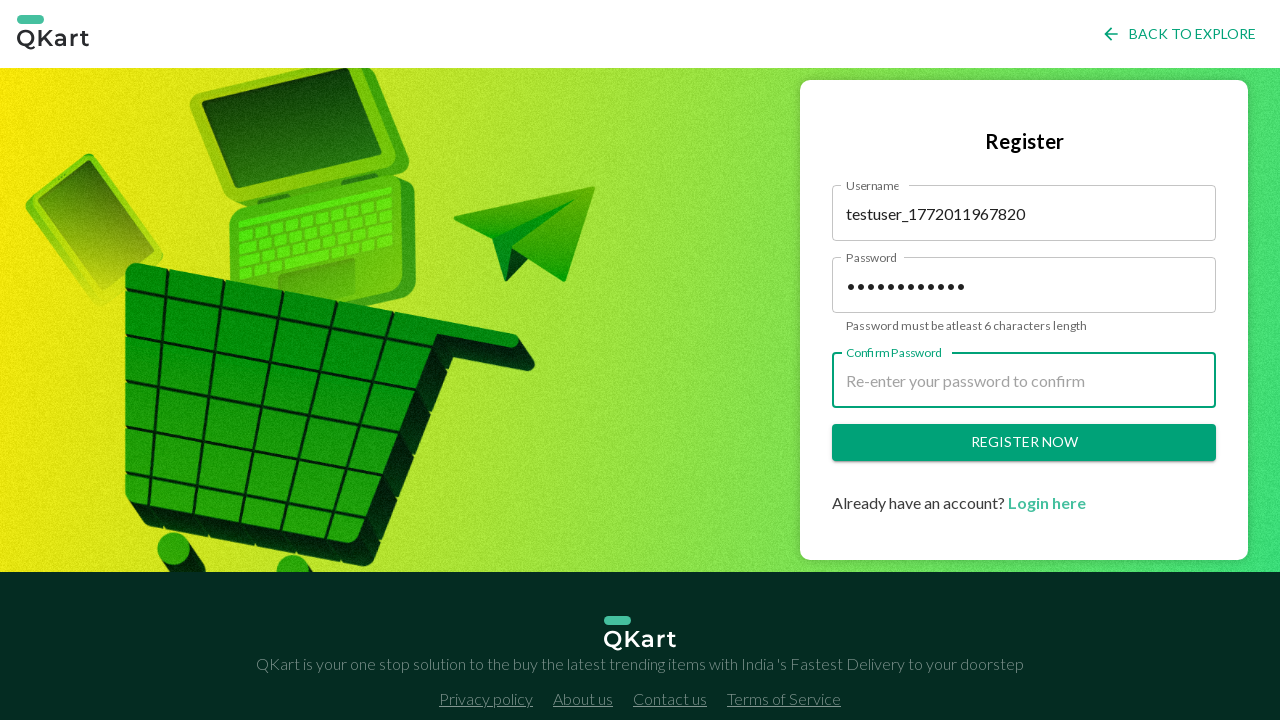

Cleared confirm password field on #confirmPassword
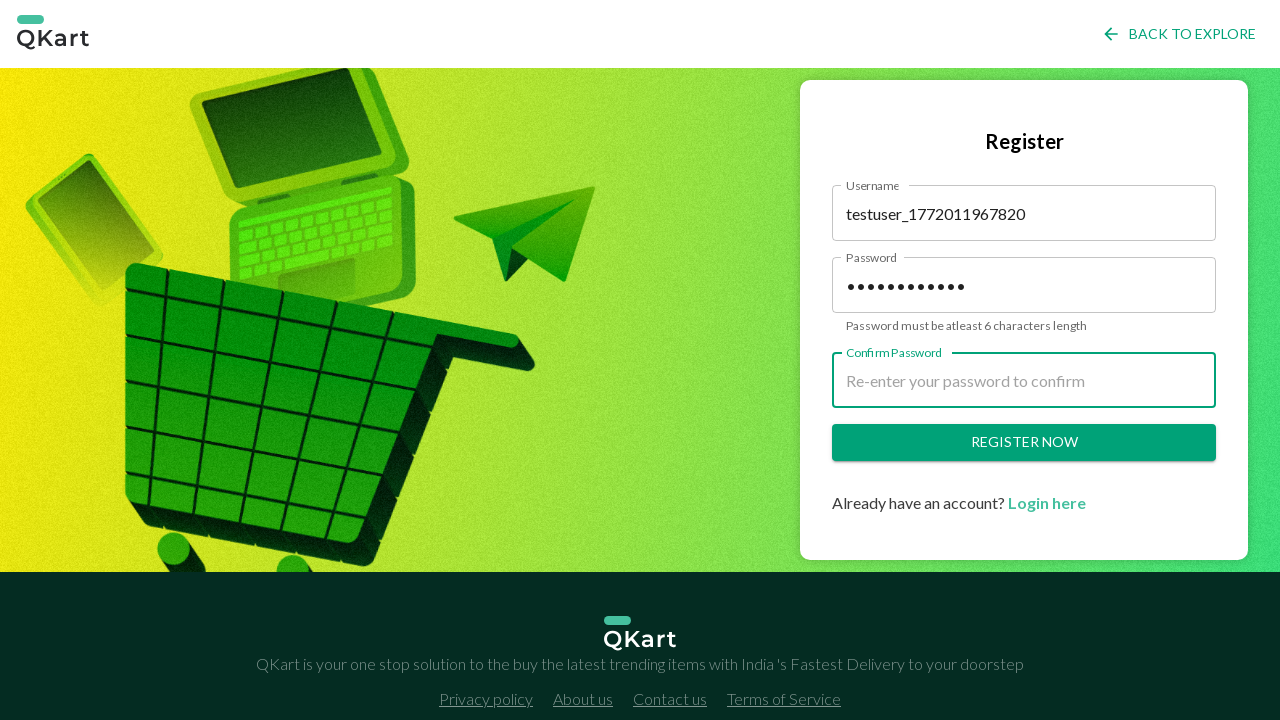

Filled confirm password field with matching password on #confirmPassword
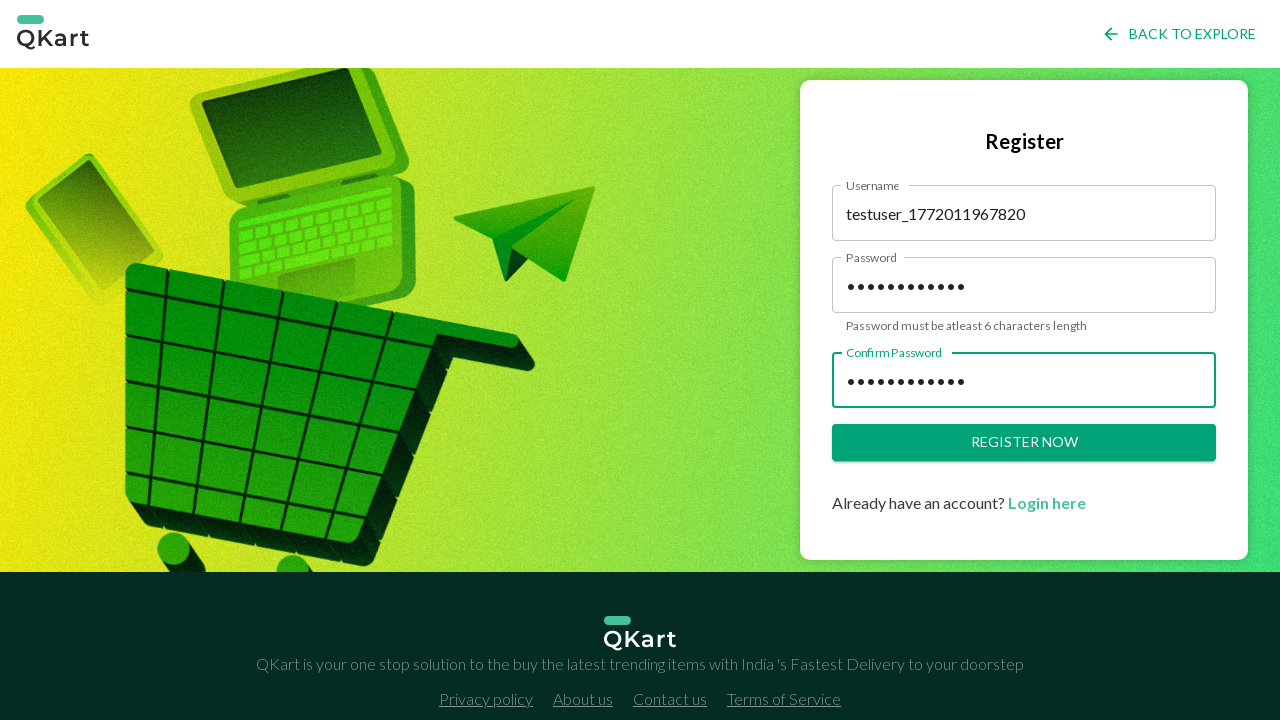

Clicked register button to submit form at (1024, 443) on xpath=//body/div[@id='root']/div[1]/div[1]/div[2]/div[1]/button[1]
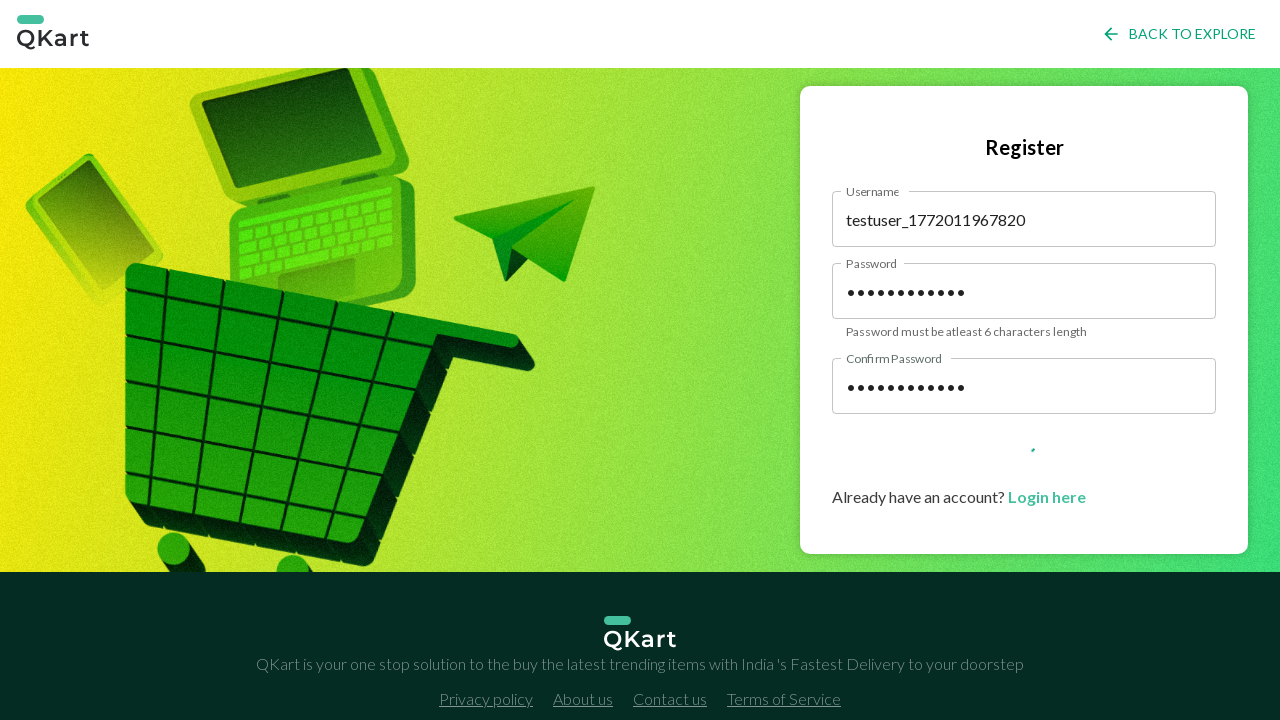

Successfully navigated to login page after registration
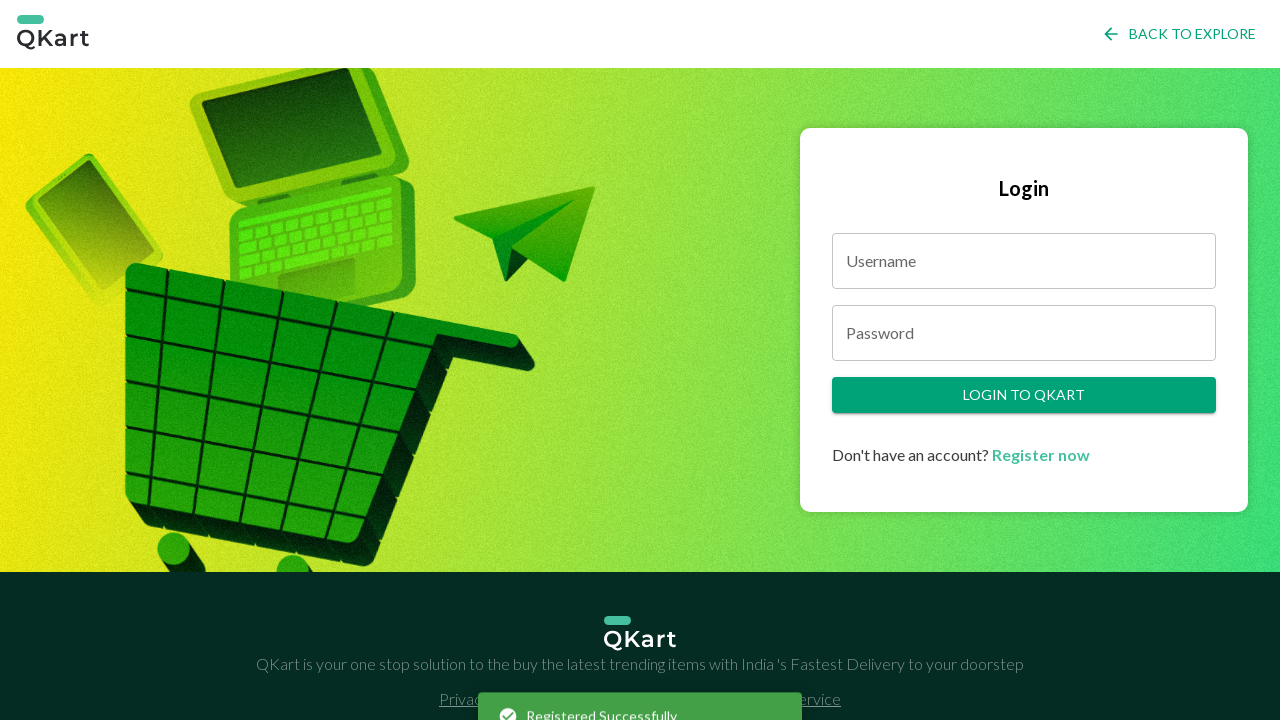

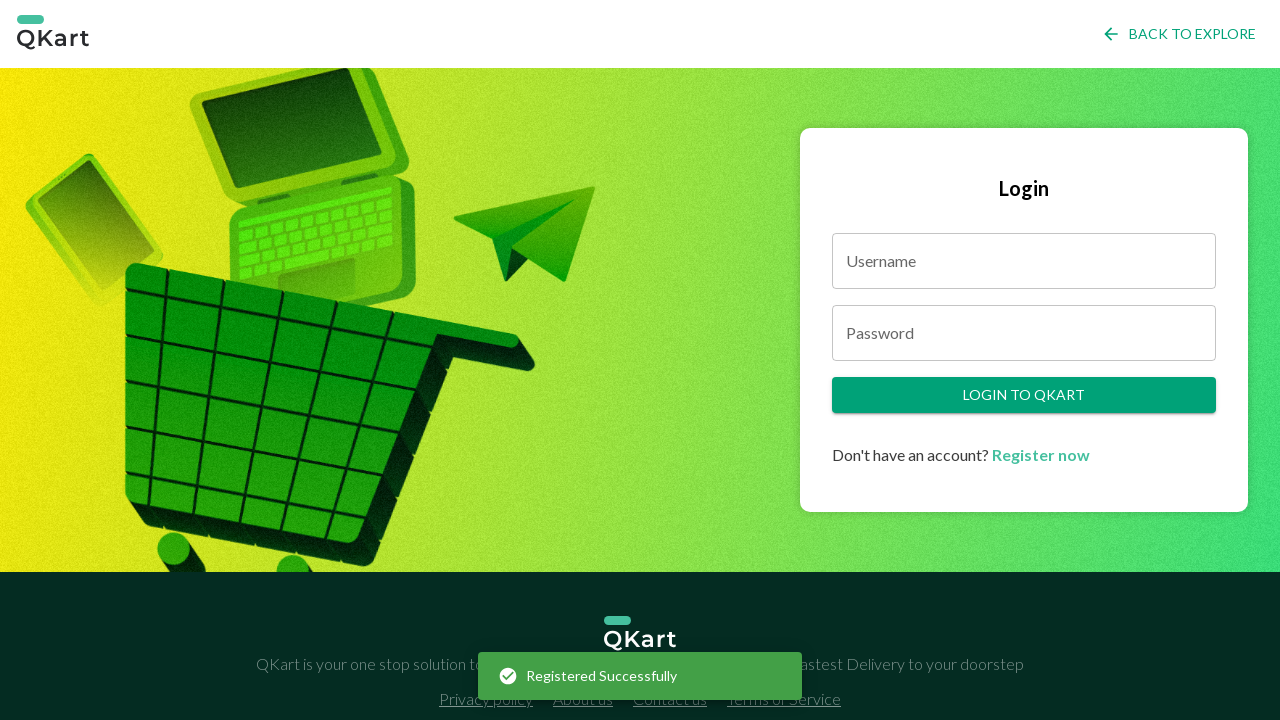